Tests the add/remove elements functionality by clicking the Add Element button, verifying the Delete button appears, then clicking Delete to remove it

Starting URL: https://the-internet.herokuapp.com/add_remove_elements/

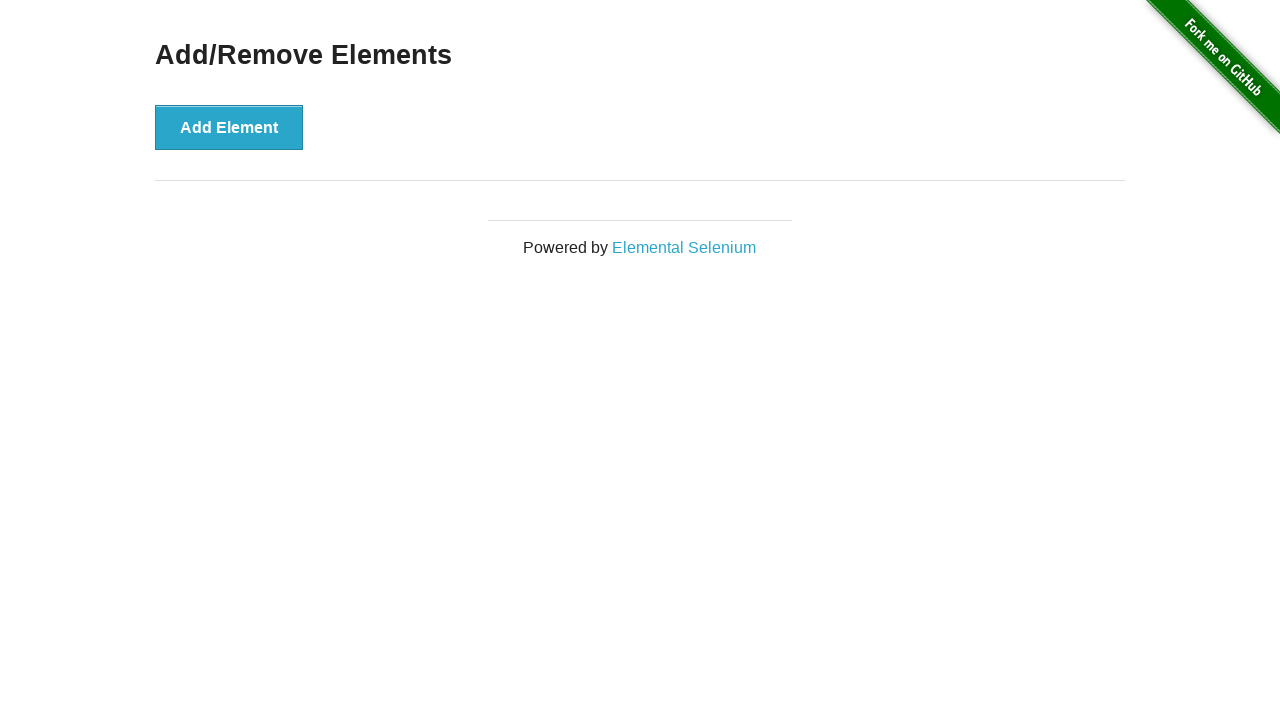

Clicked Add Element button at (229, 127) on button[onclick='addElement()']
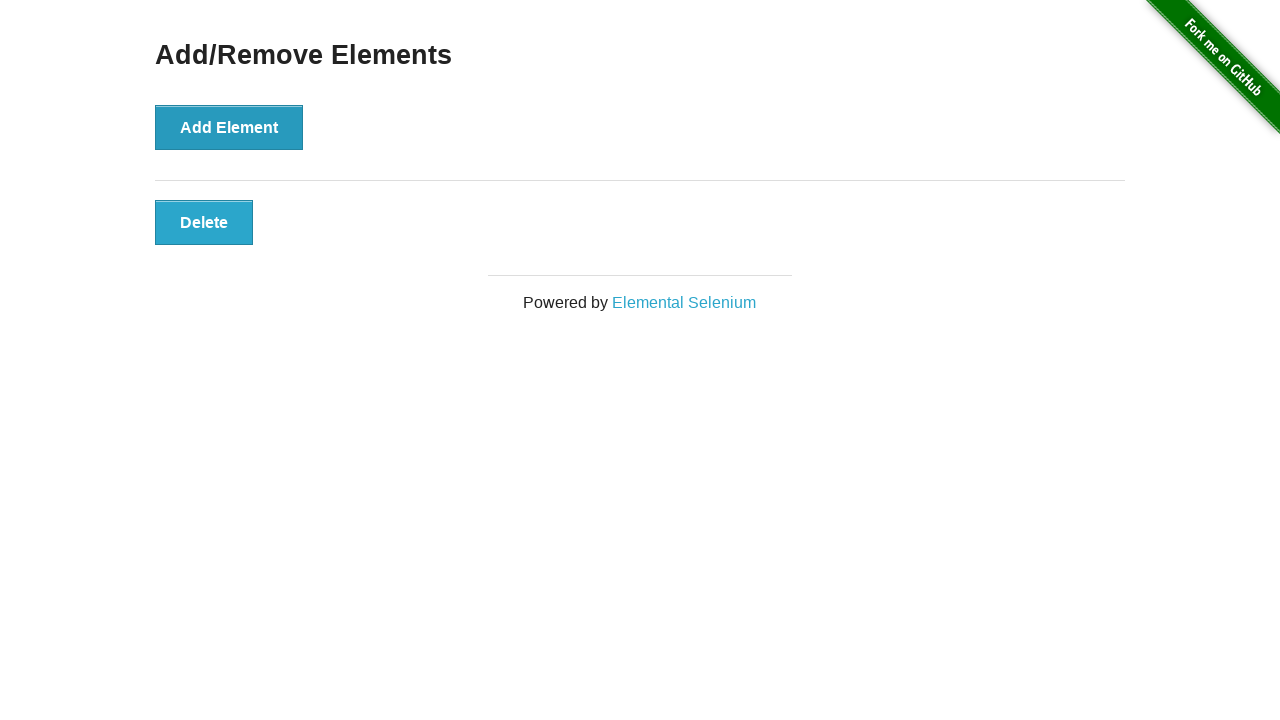

Delete button appeared after adding element
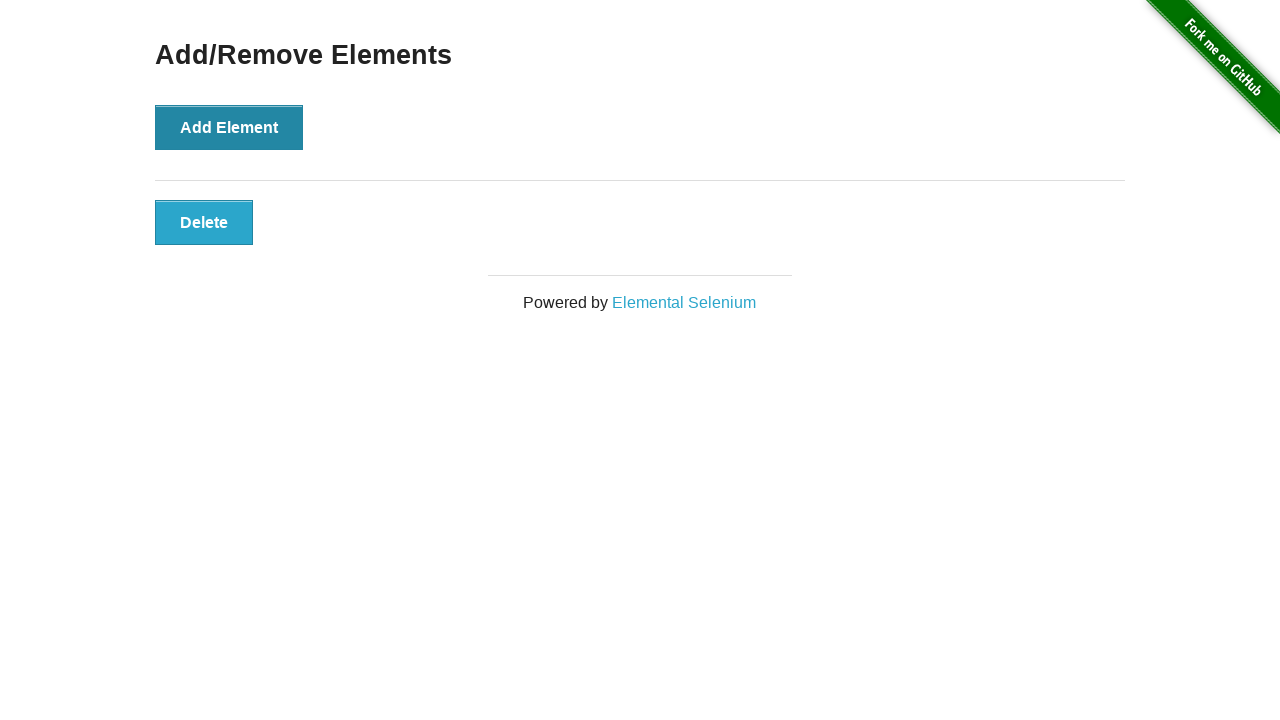

Clicked Delete button to remove the added element at (204, 222) on button.added-manually
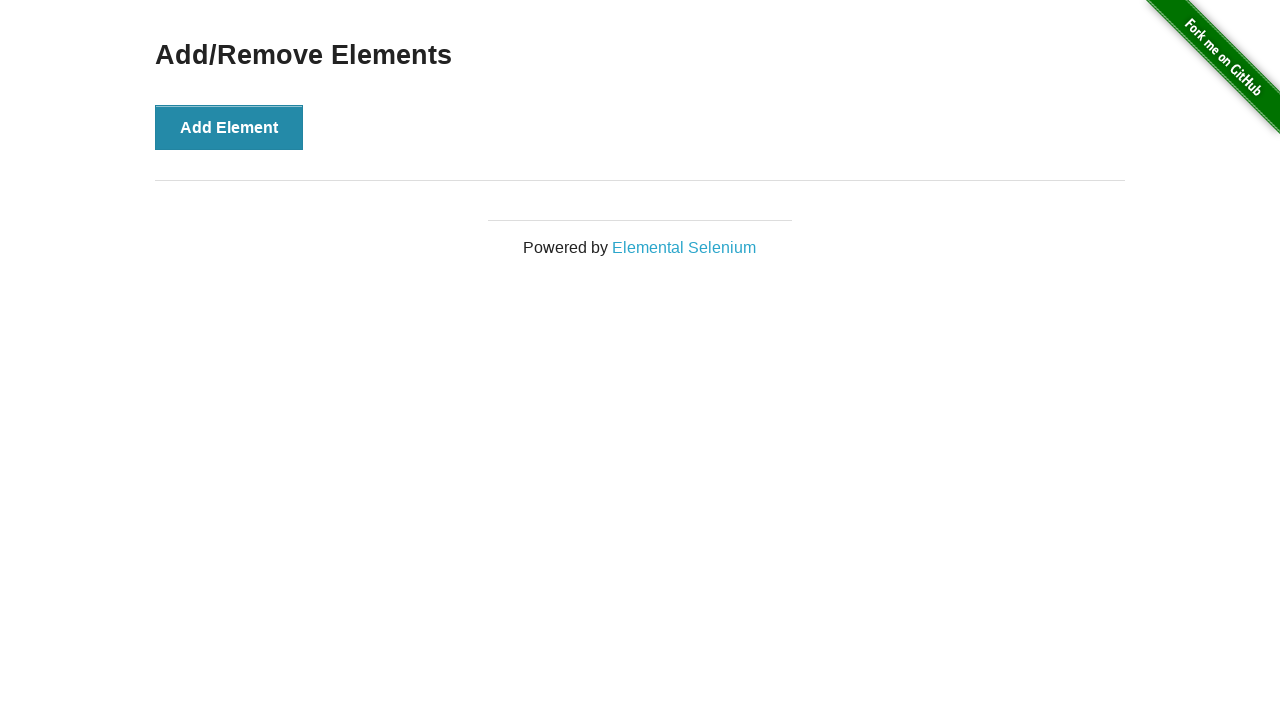

Verified Add/Remove Elements heading is still visible after element removal
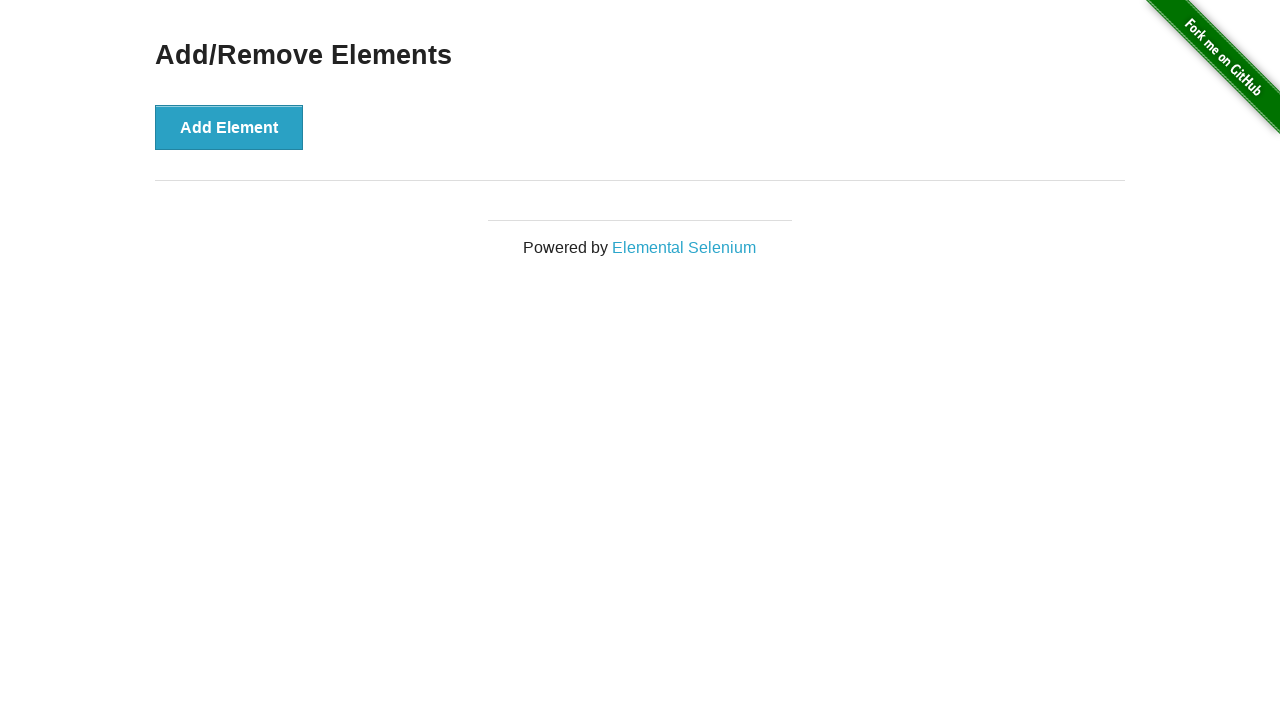

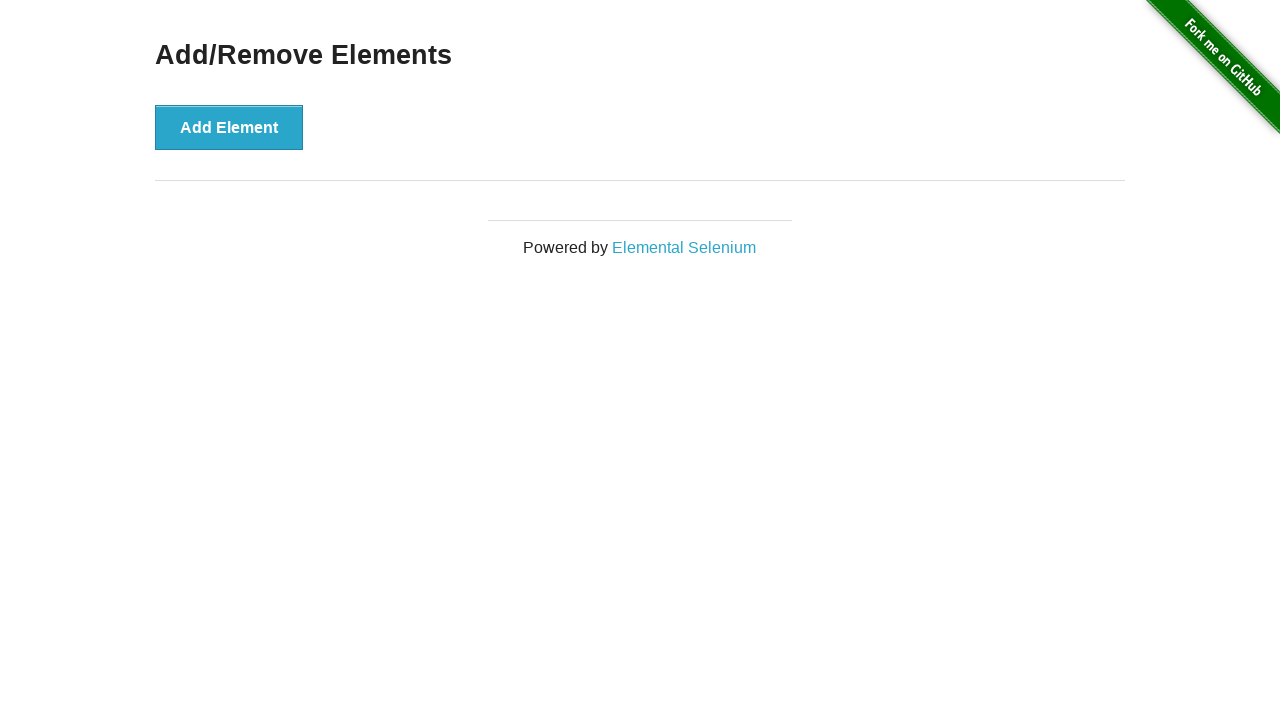